Tests a data types form by filling in various fields (first name, last name, address, city, country, email, phone, job position, company) with the zip-code field left empty, then submits the form to validate field handling.

Starting URL: https://bonigarcia.dev/selenium-webdriver-java/data-types.html

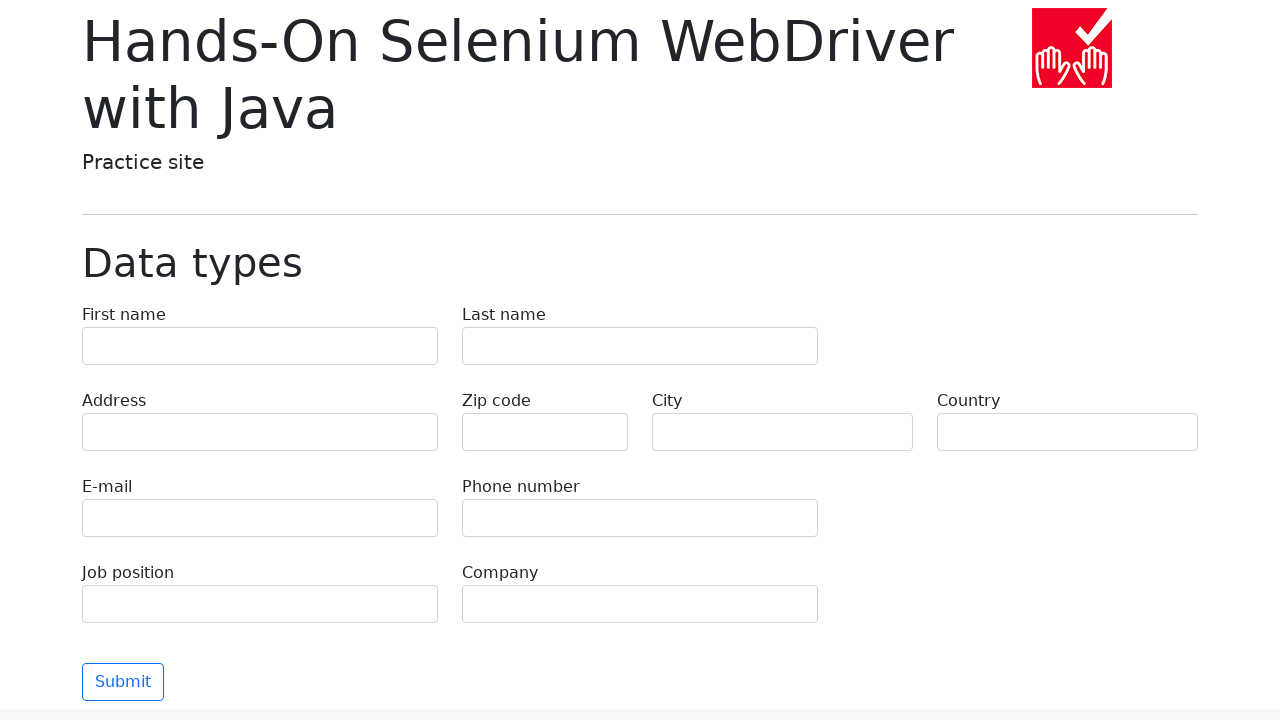

Filled first name field with 'Иван' on input[name='first-name']
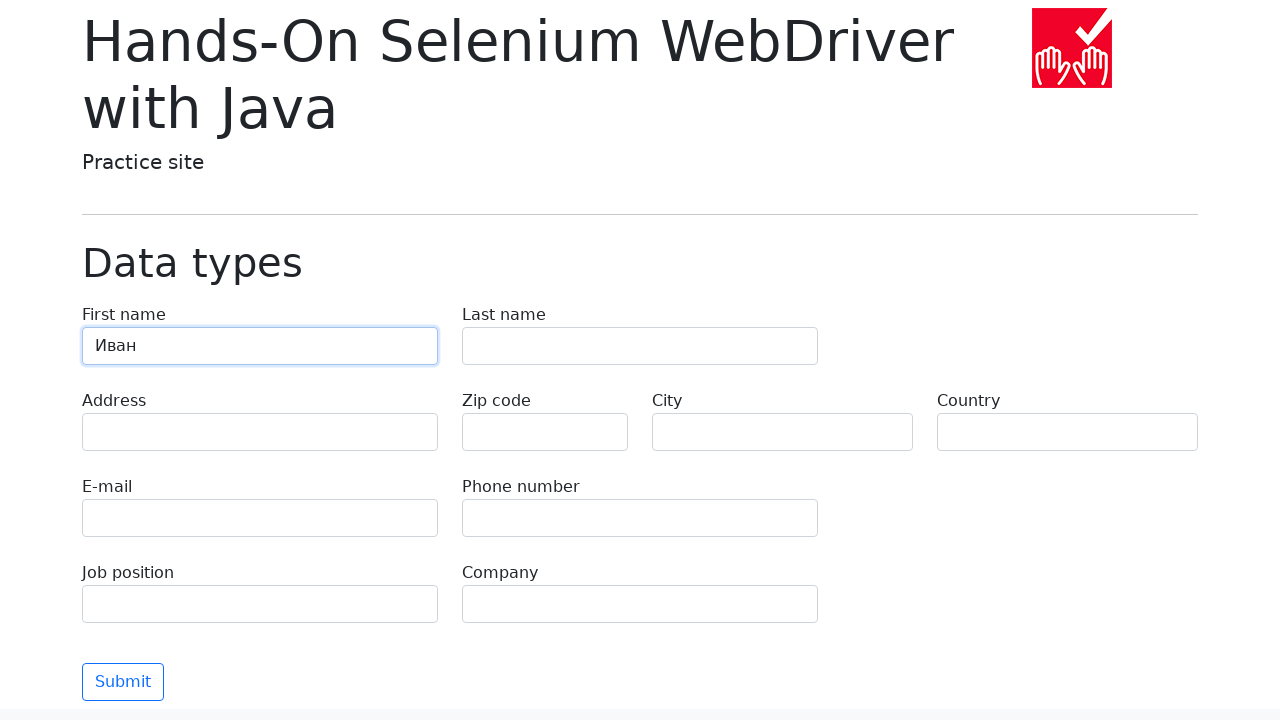

Filled last name field with 'Петров' on input[name='last-name']
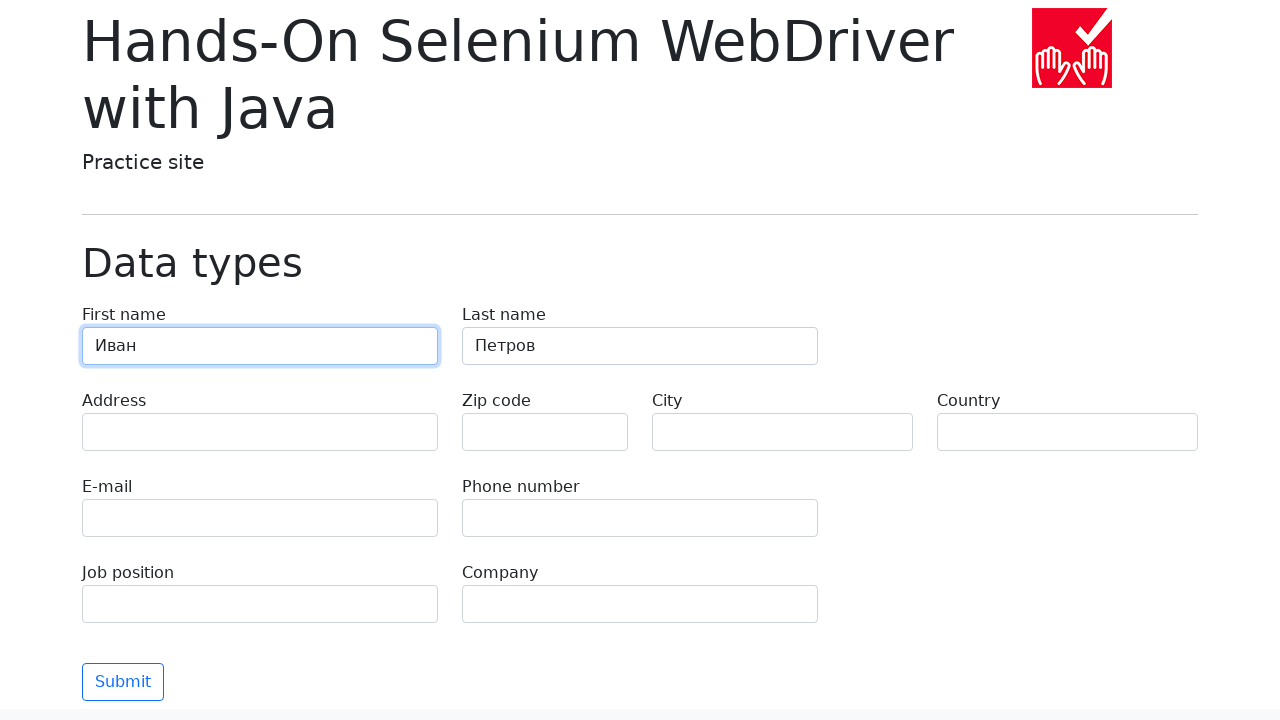

Filled address field with 'Ленина, 55-3' on input[name='address']
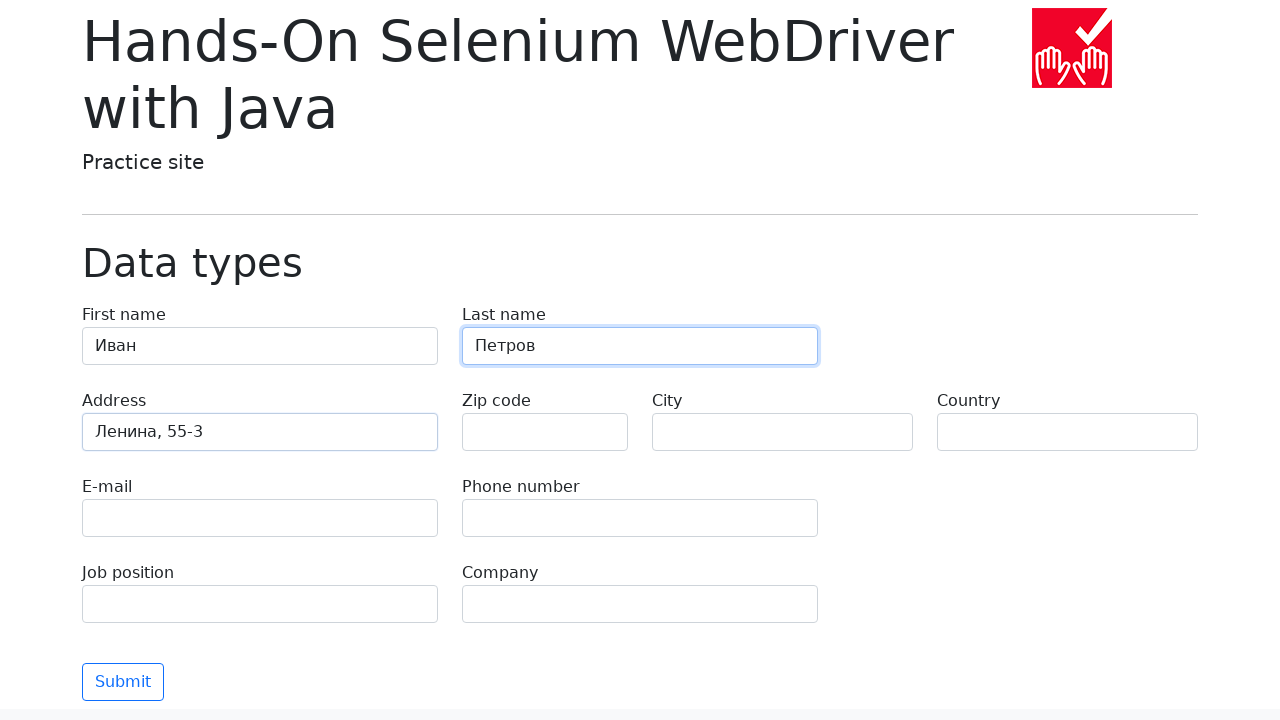

Left zip-code field empty intentionally for validation testing on input[name='zip-code']
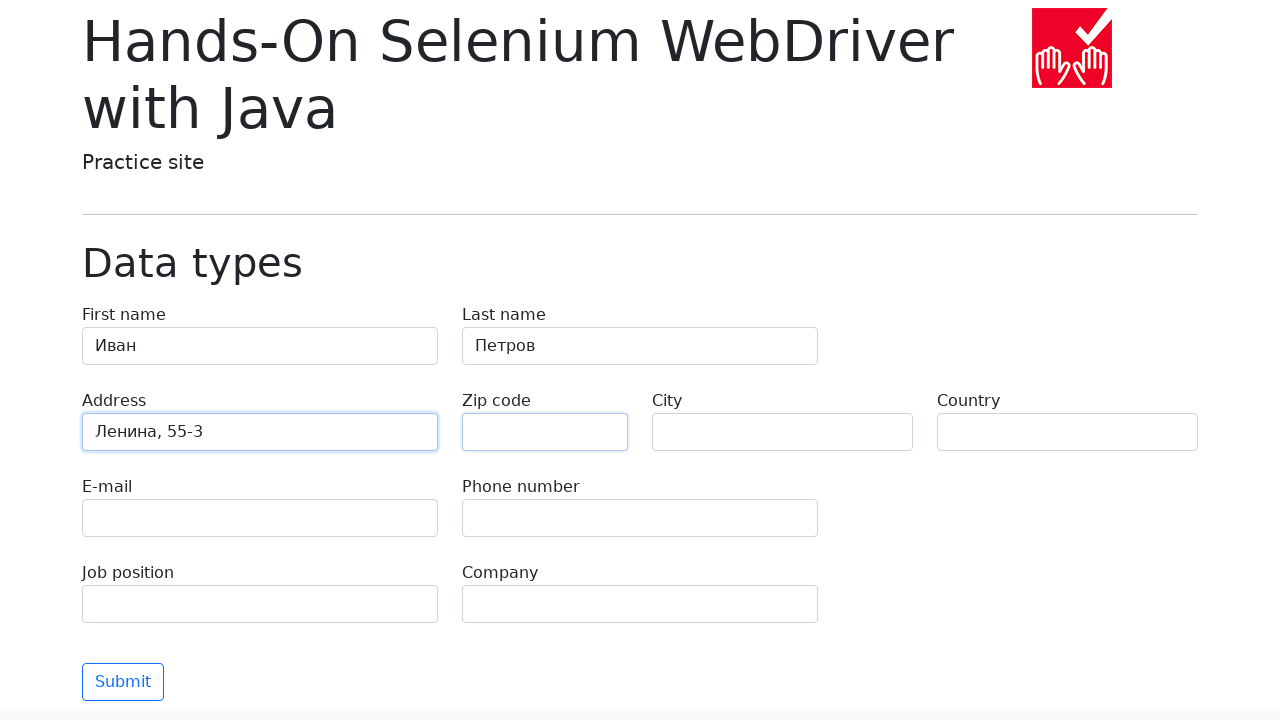

Filled city field with 'Москва' on input[name='city']
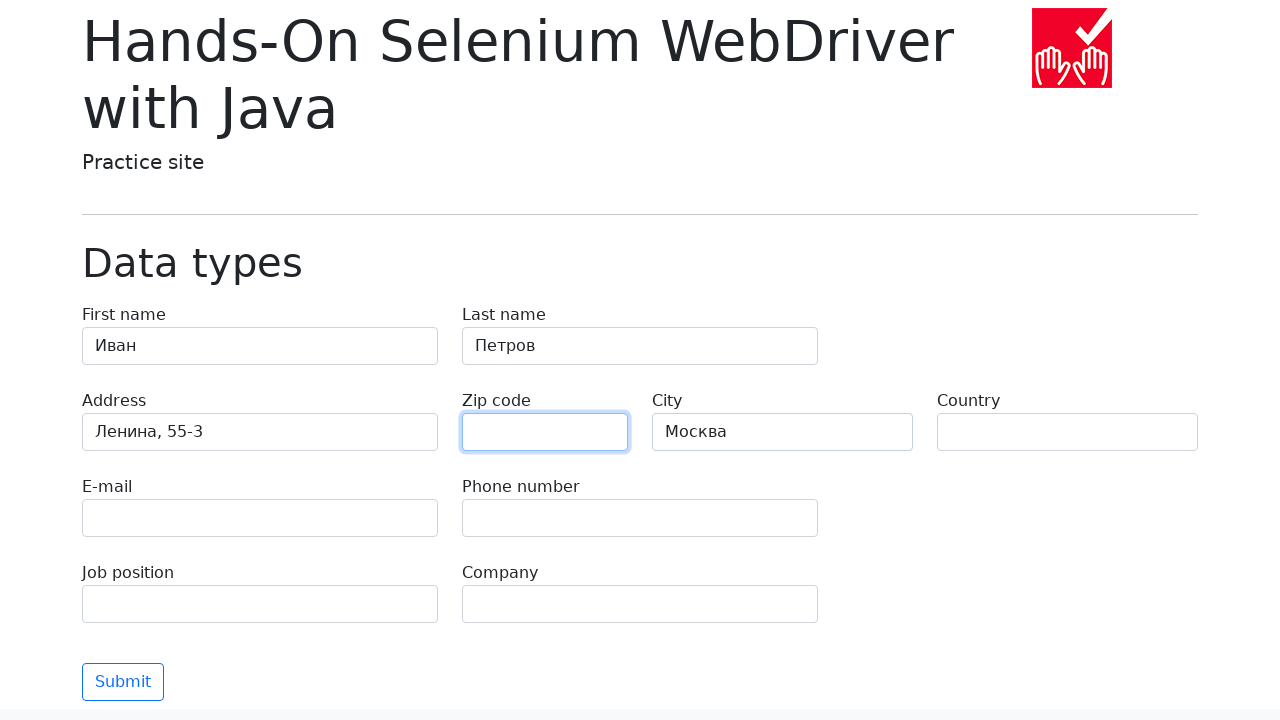

Filled country field with 'Россия' on input[name='country']
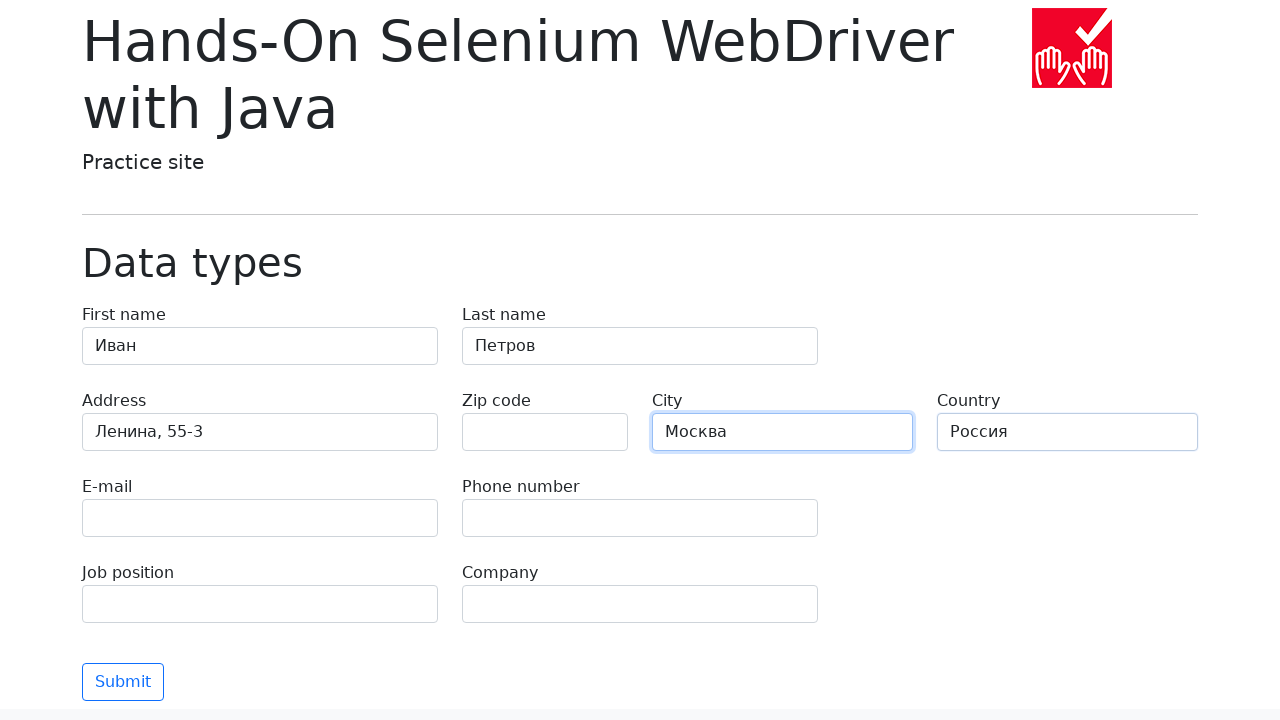

Filled email field with 'test@skypro.com' on input[name='e-mail']
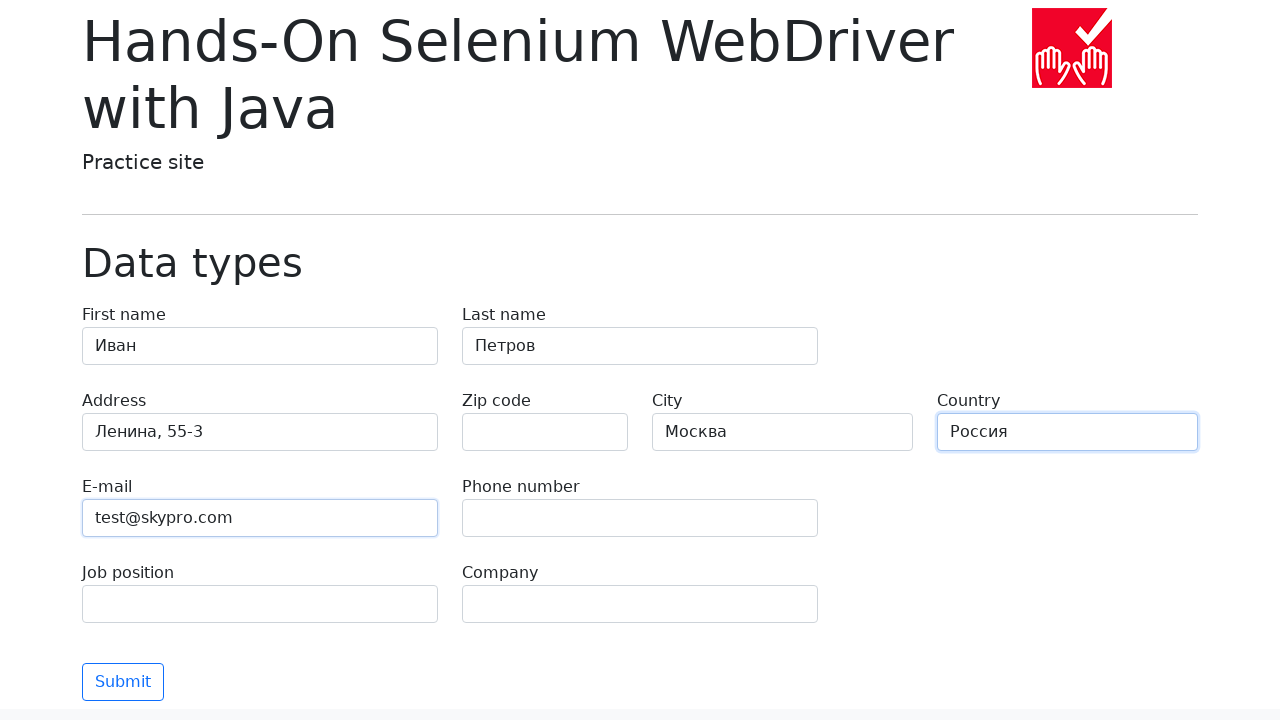

Filled phone field with '+7985899998787' on input[name='phone']
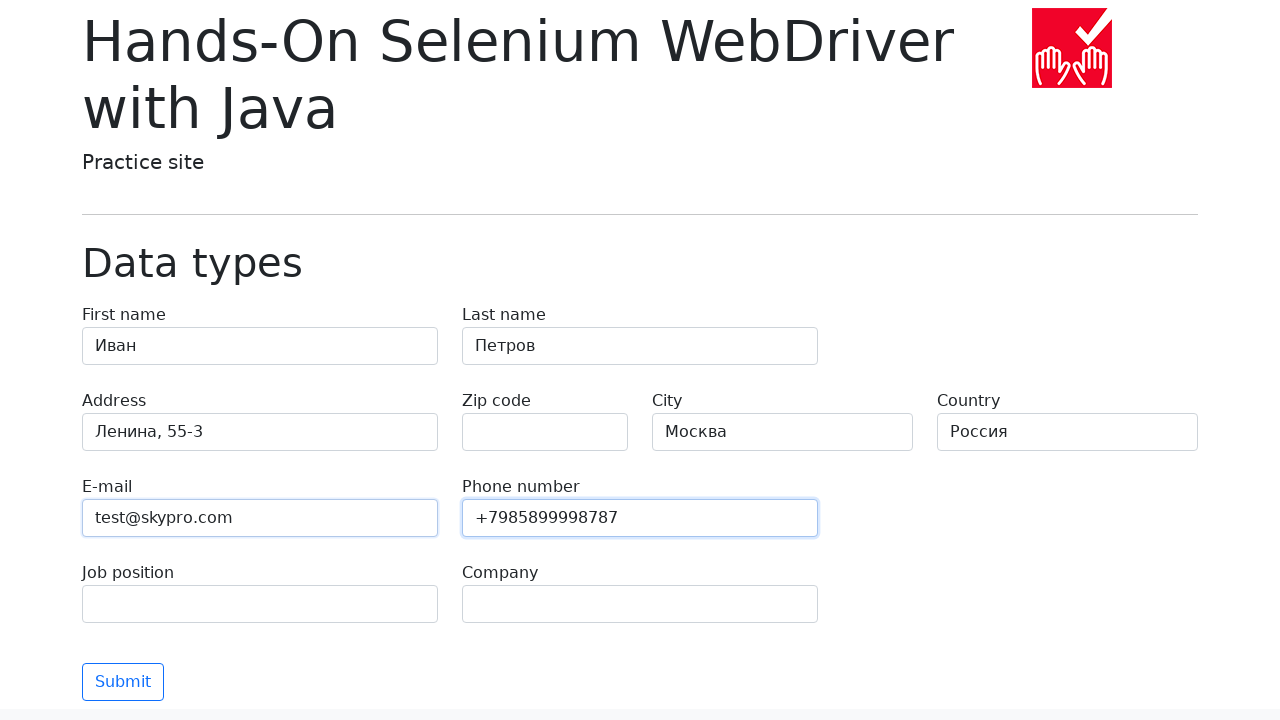

Filled job position field with 'QA' on input[name='job-position']
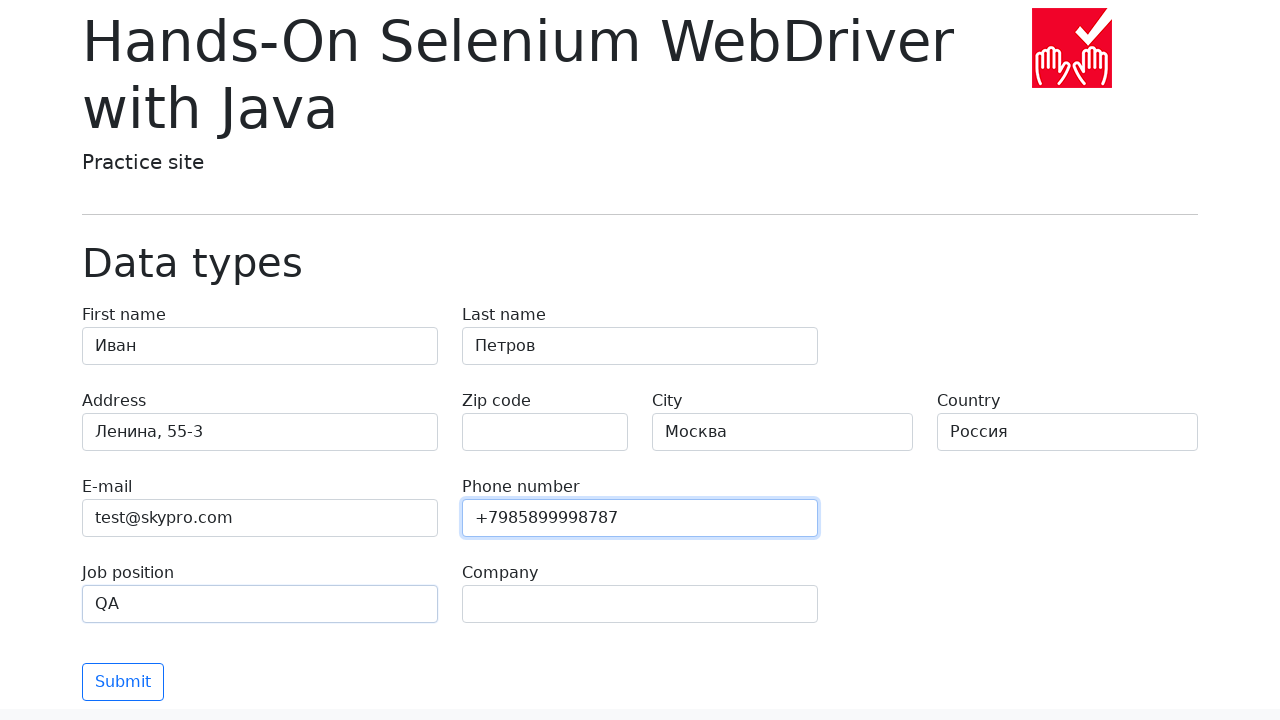

Filled company field with 'SkyPro' on input[name='company']
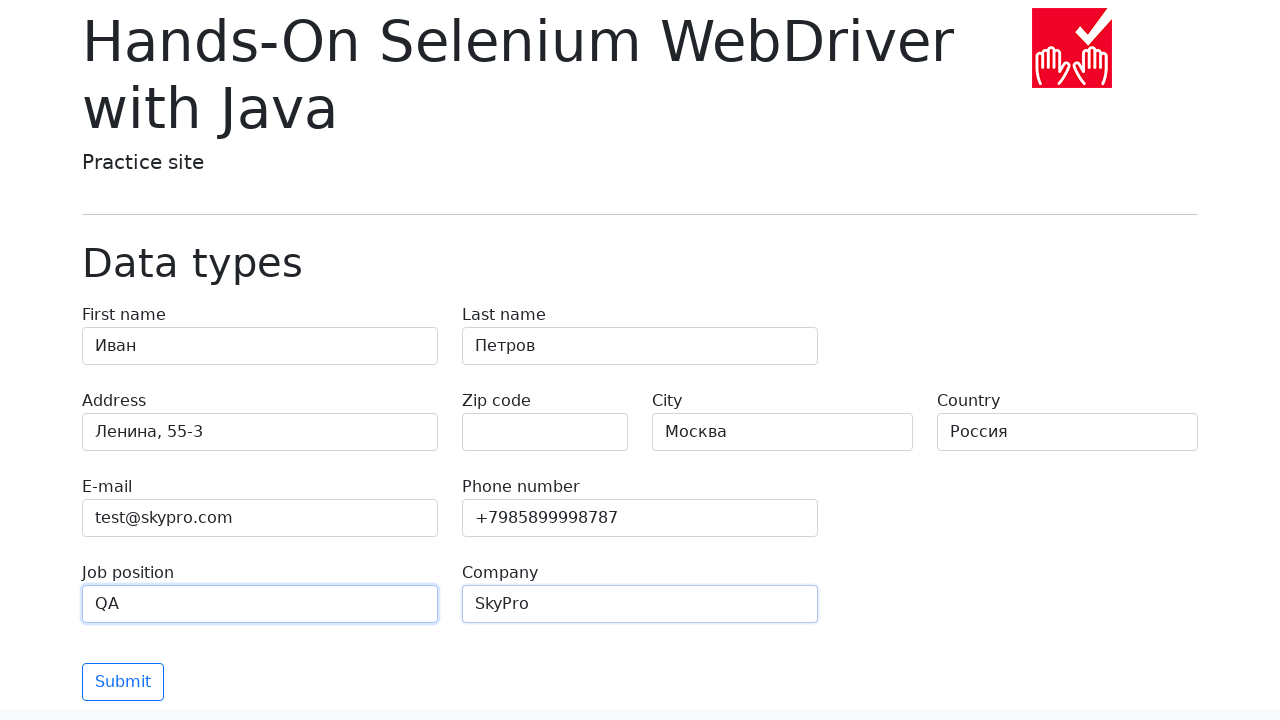

Clicked submit button to submit the form with empty zip-code field at (123, 682) on button[type='submit']
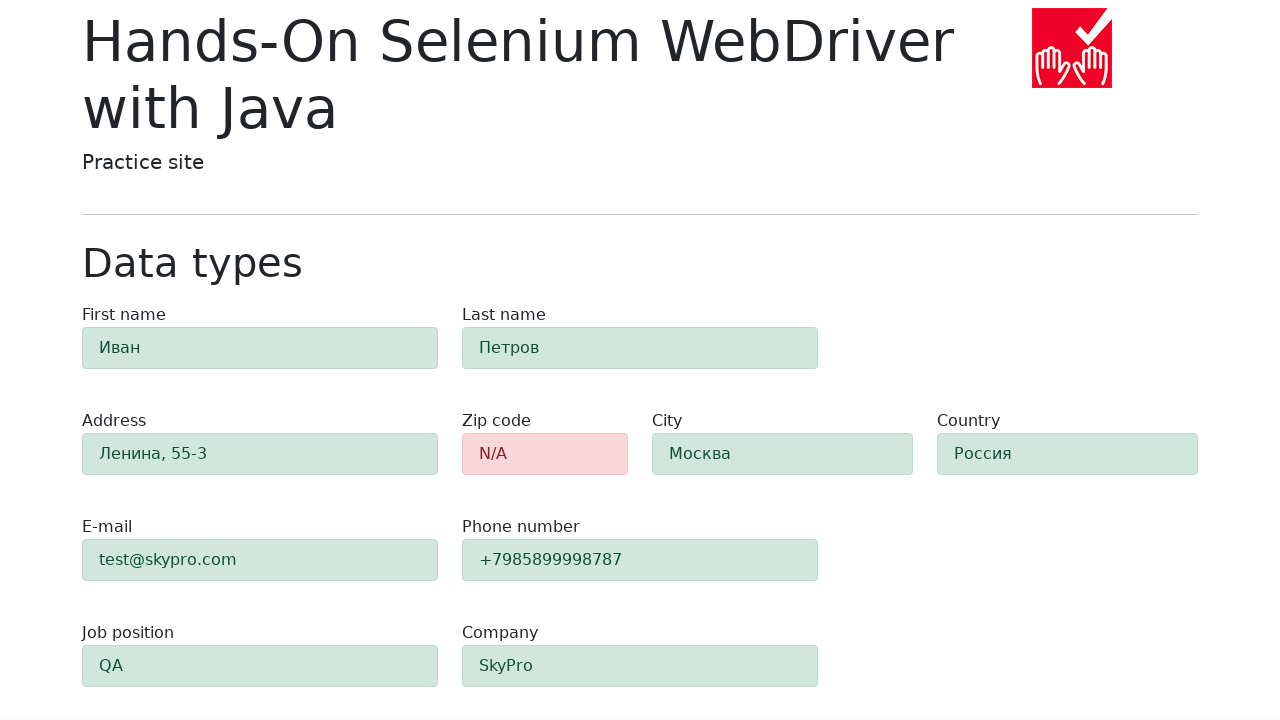

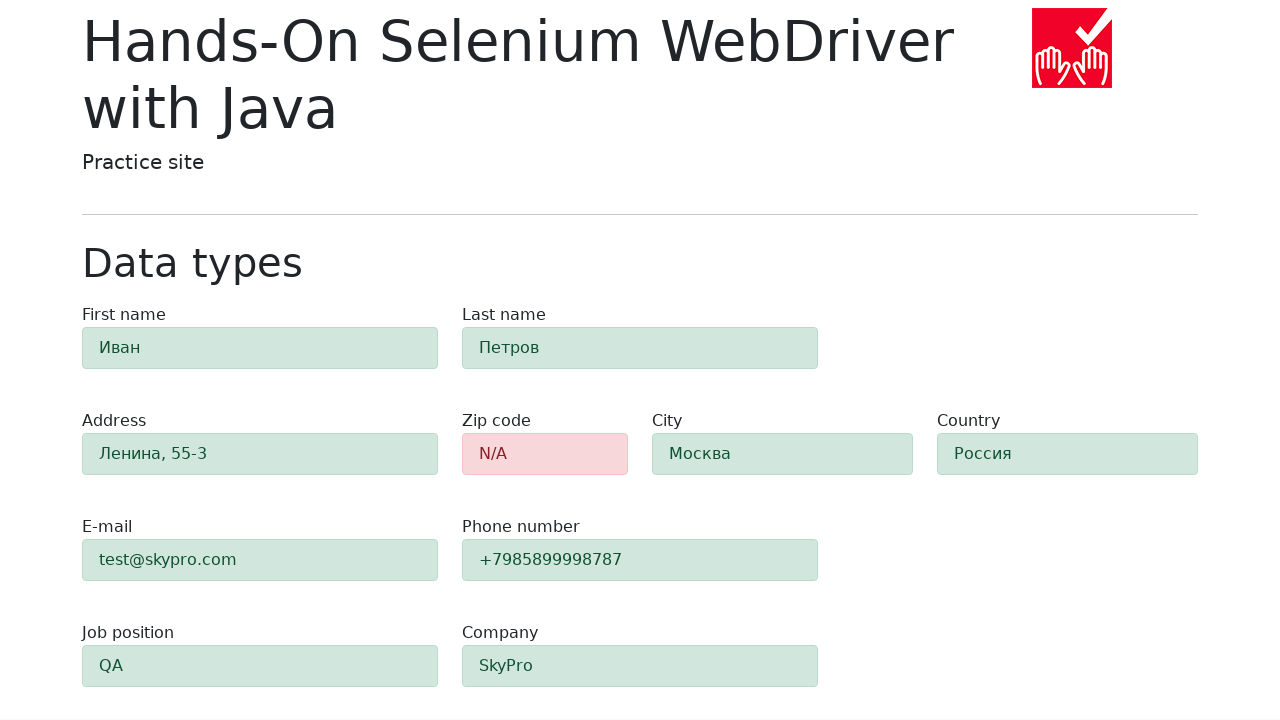